Interacts with an arithmetic practice game by locating the answer input field and entering a value to test the game's input functionality

Starting URL: http://arithmetic.zetamac.com/game?key=96823302

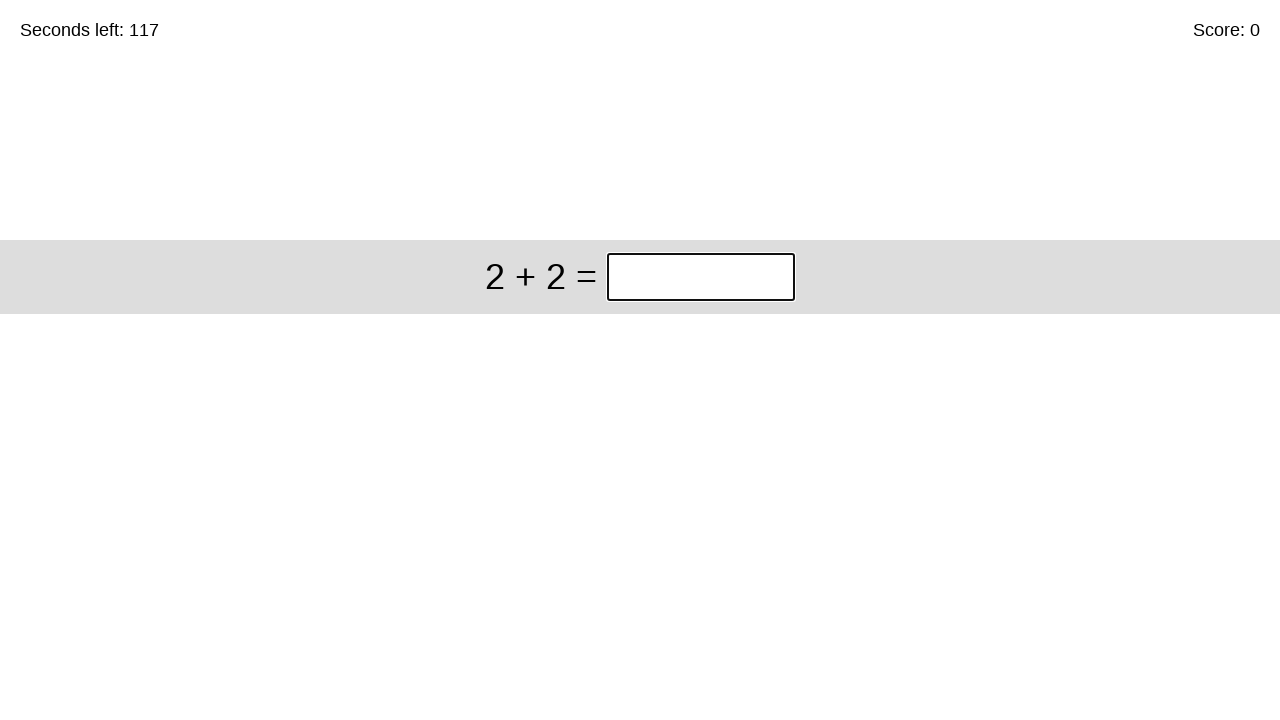

Answer input field became visible
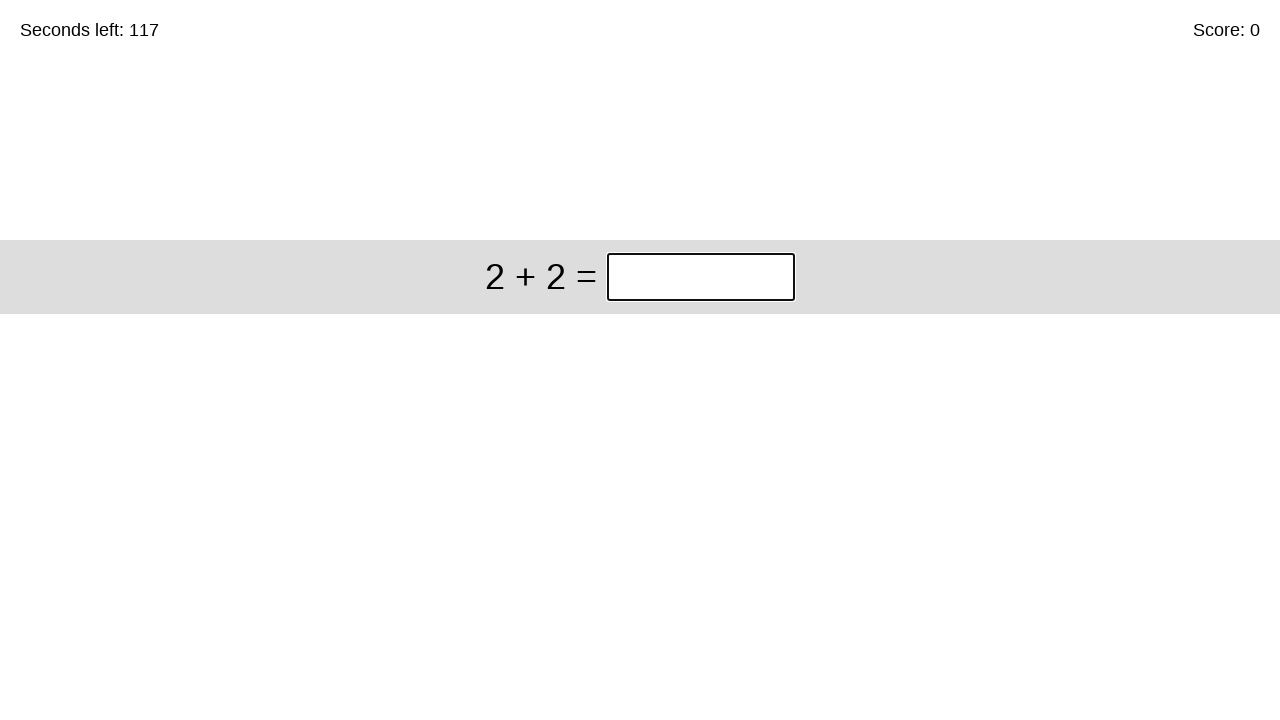

Filled answer field with '42' on .answer
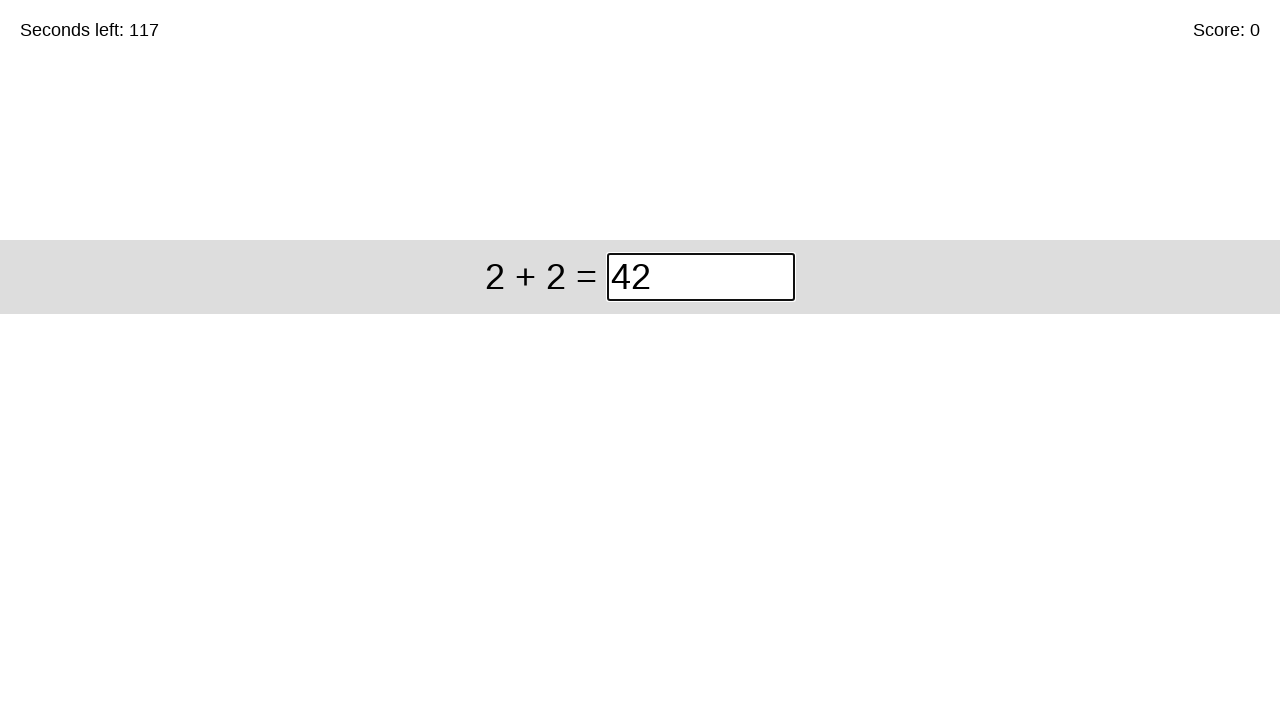

Pressed Enter to submit the answer on .answer
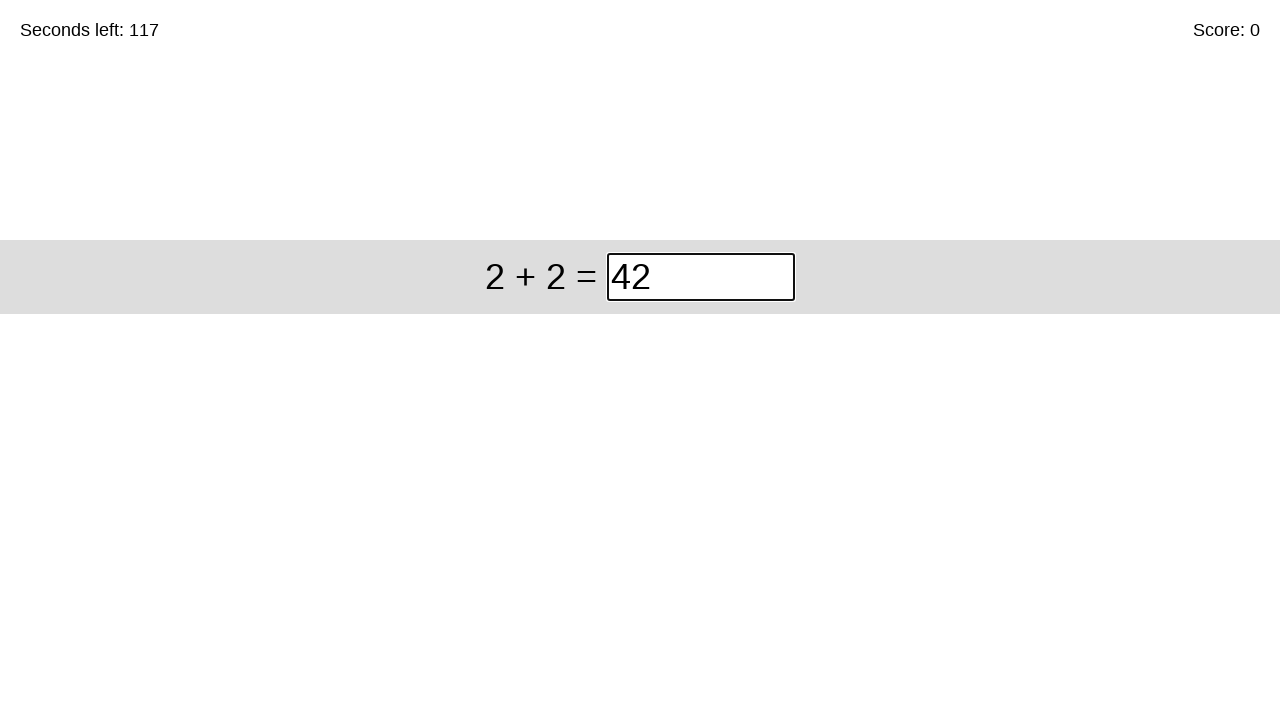

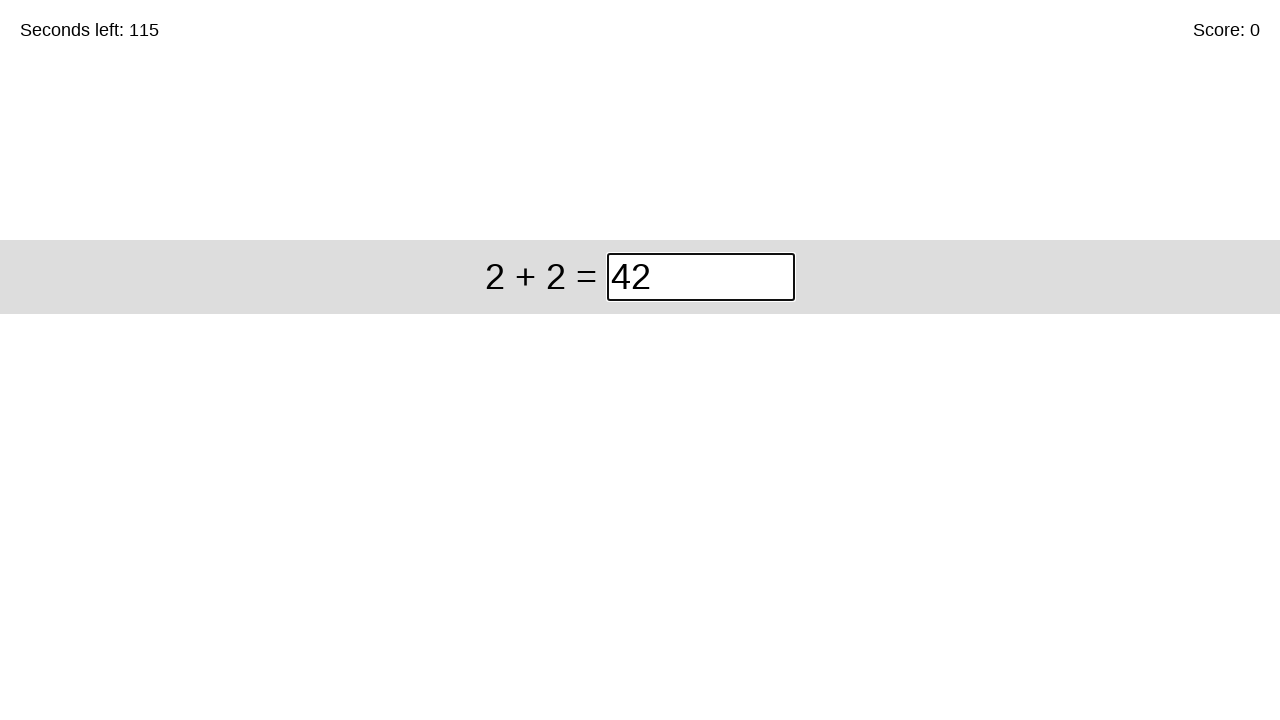